Tests navigation to discount program page

Starting URL: https://pethouse.ua/ua/

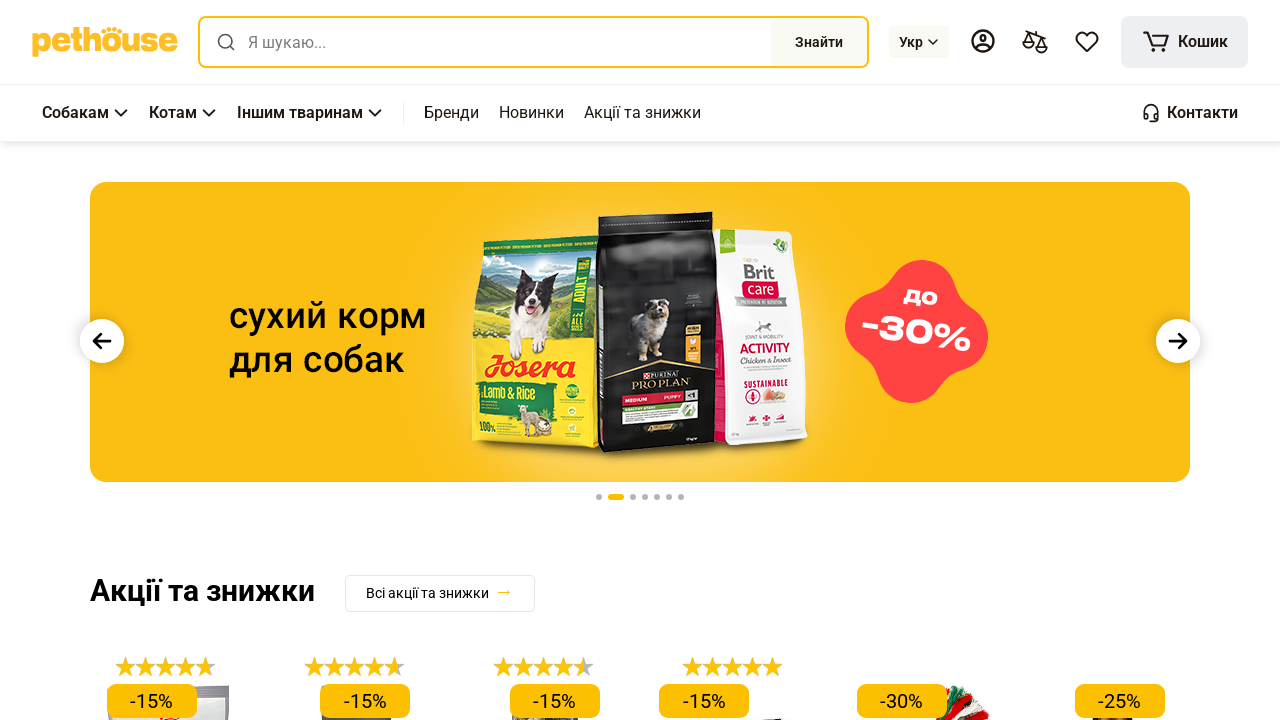

Clicked on club/discount program link at (444, 361) on a[href*='club/']
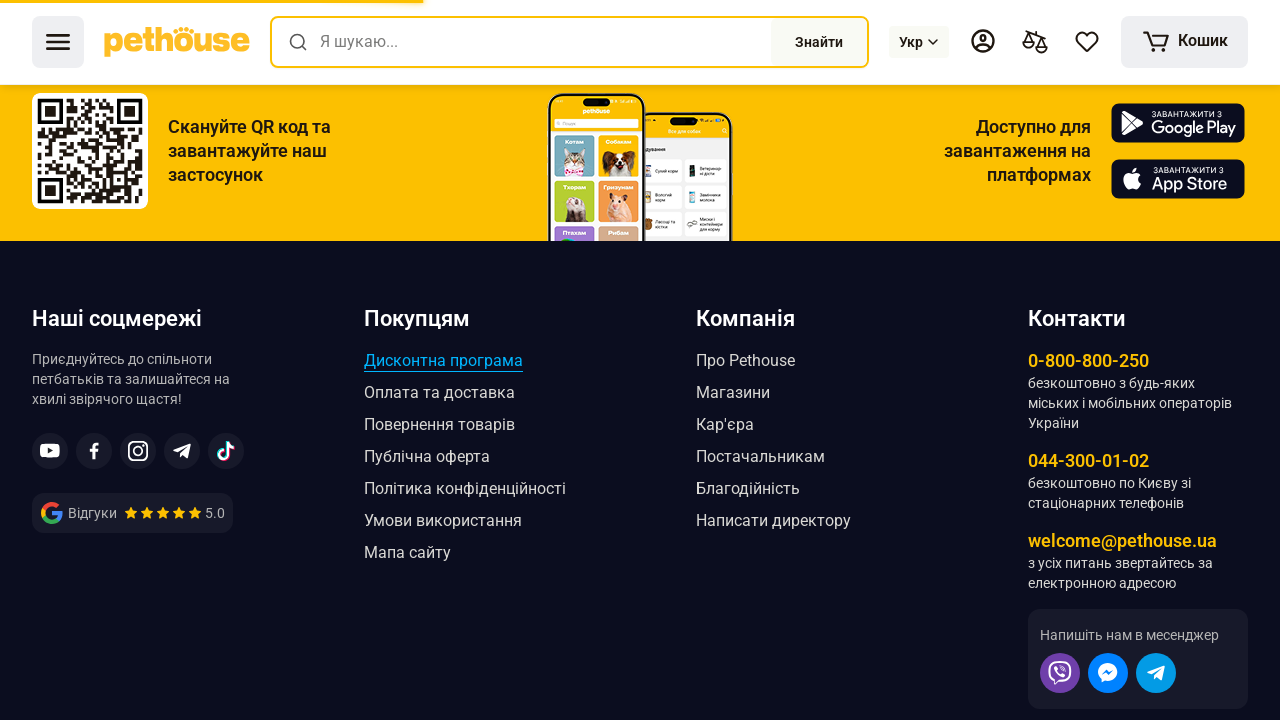

Discount program page loaded - club heading visible
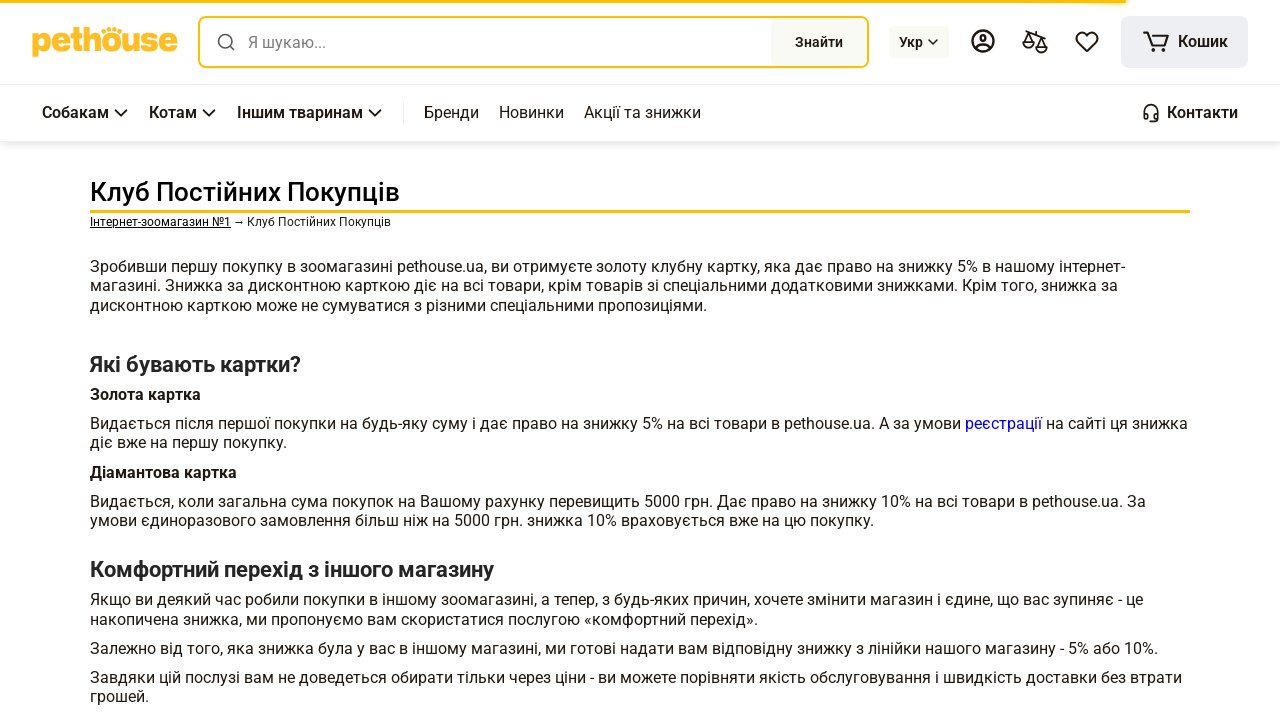

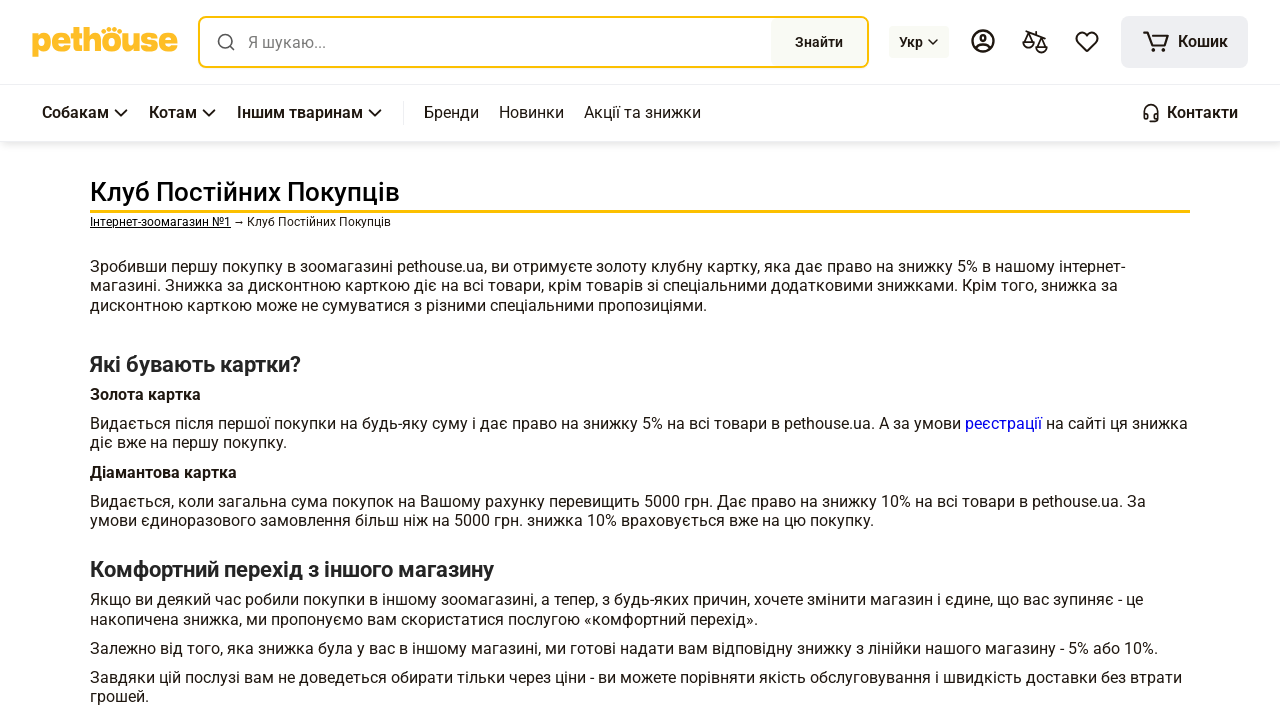